Tests adding todo items by creating two items and verifying they appear in the list

Starting URL: https://demo.playwright.dev/todomvc

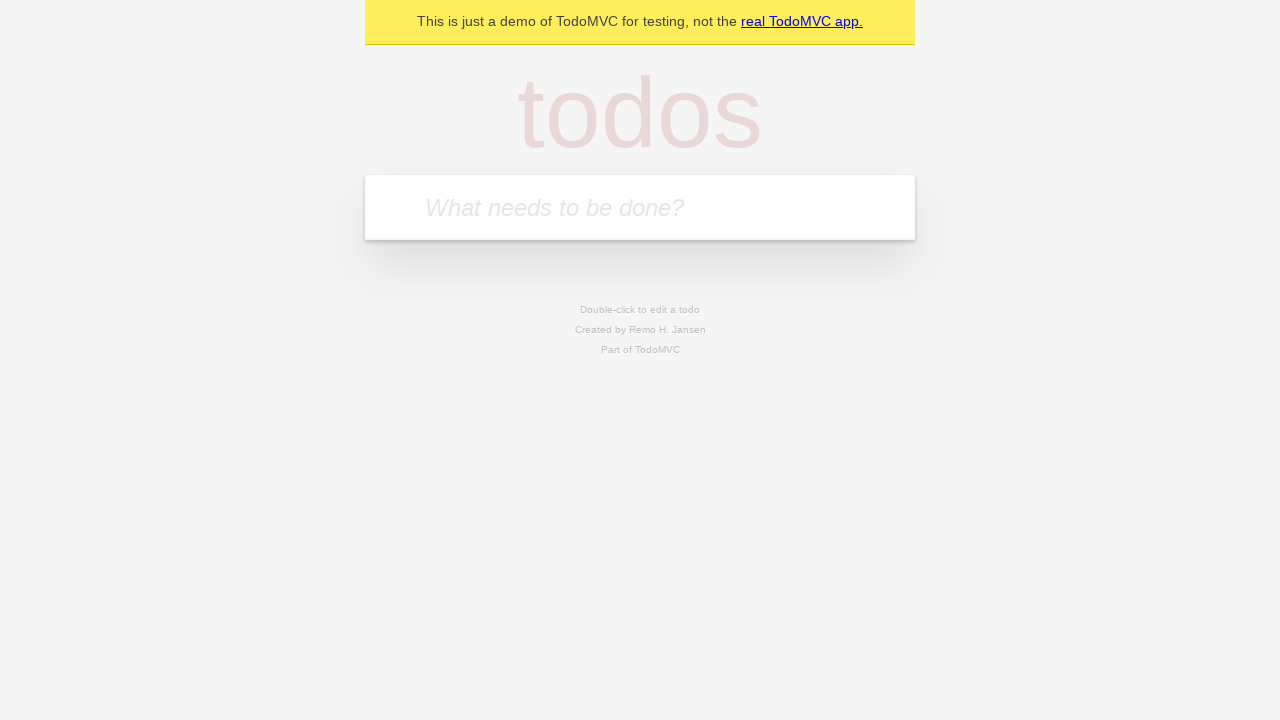

Located the 'What needs to be done?' input field
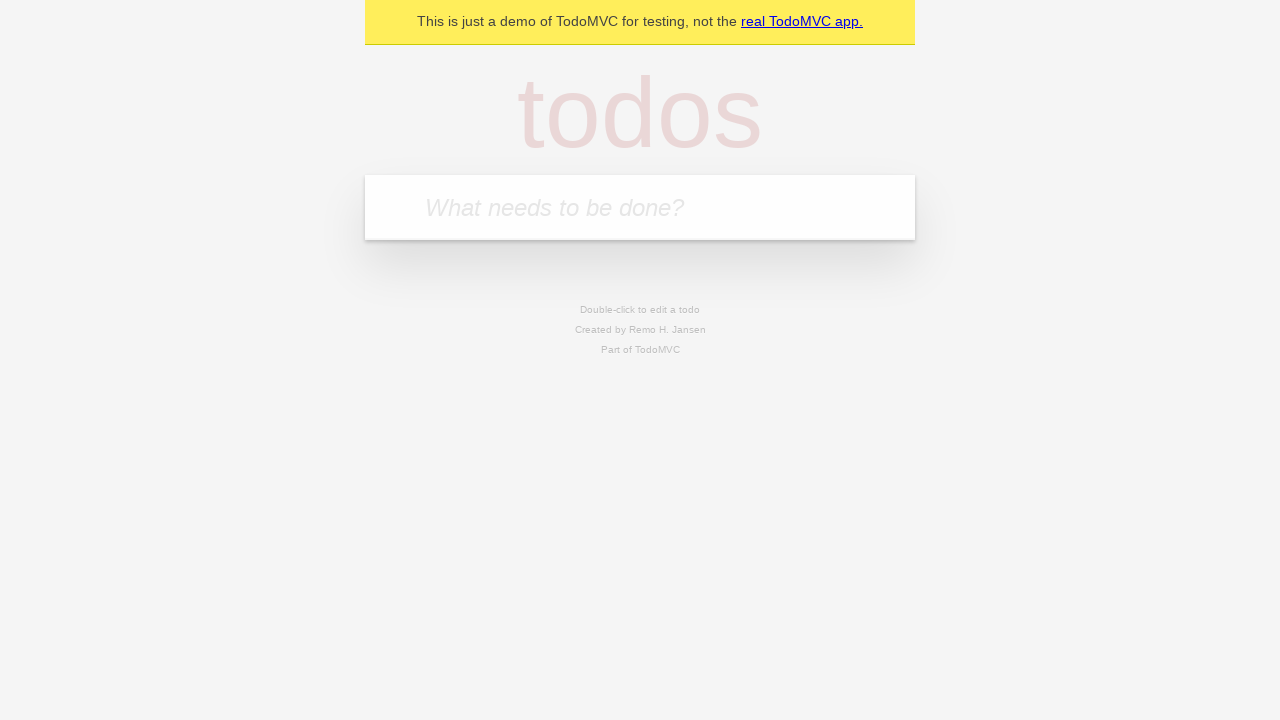

Filled first todo item with 'buy some cheese' on internal:attr=[placeholder="What needs to be done?"i]
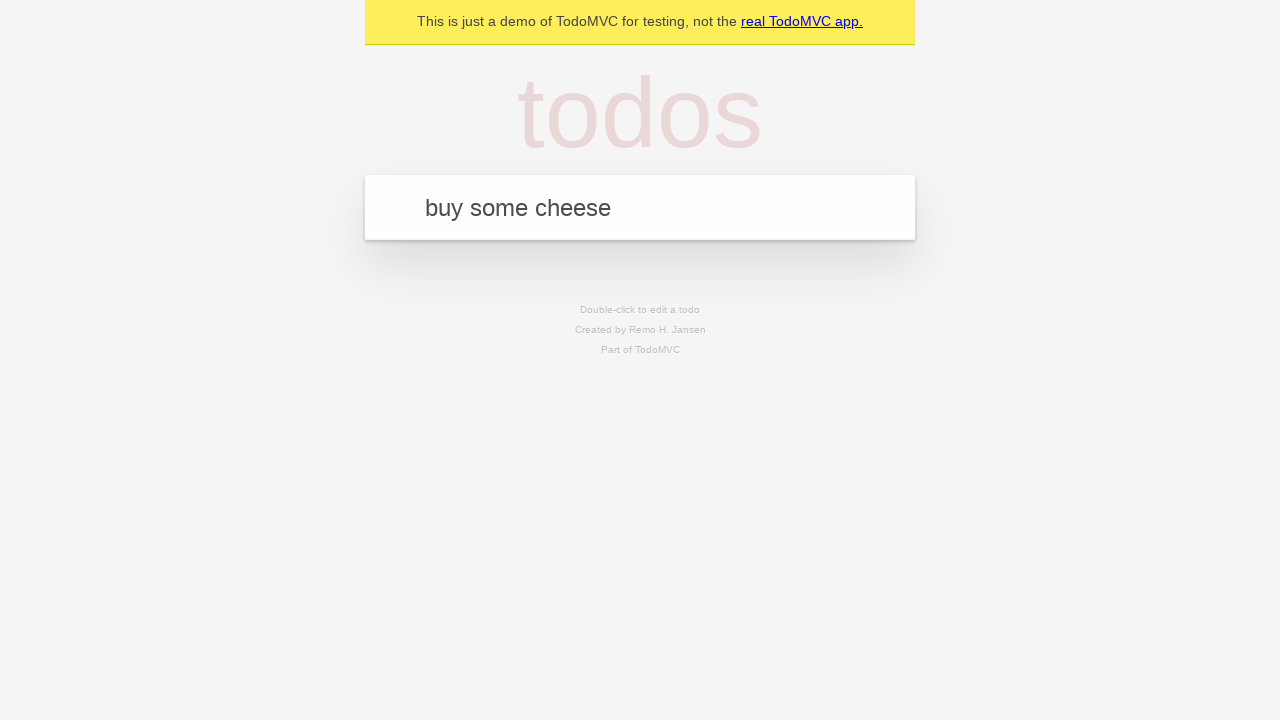

Pressed Enter to create first todo item on internal:attr=[placeholder="What needs to be done?"i]
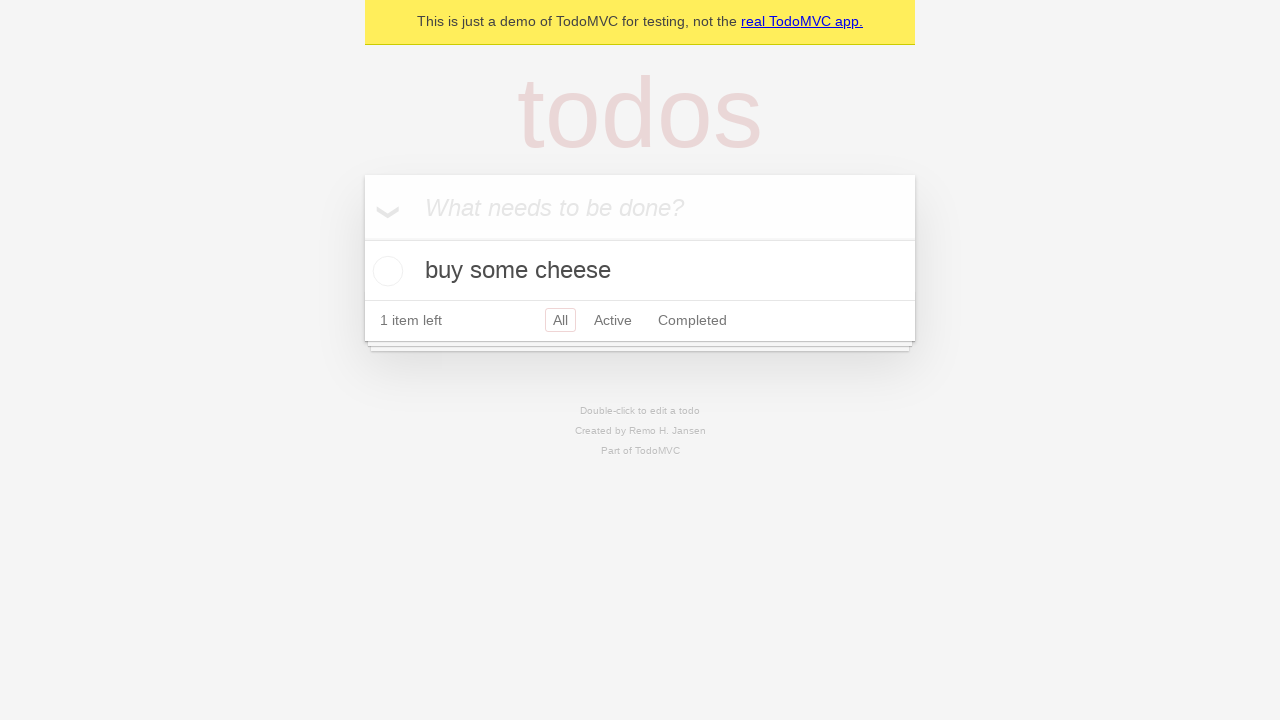

First todo item appeared in the list
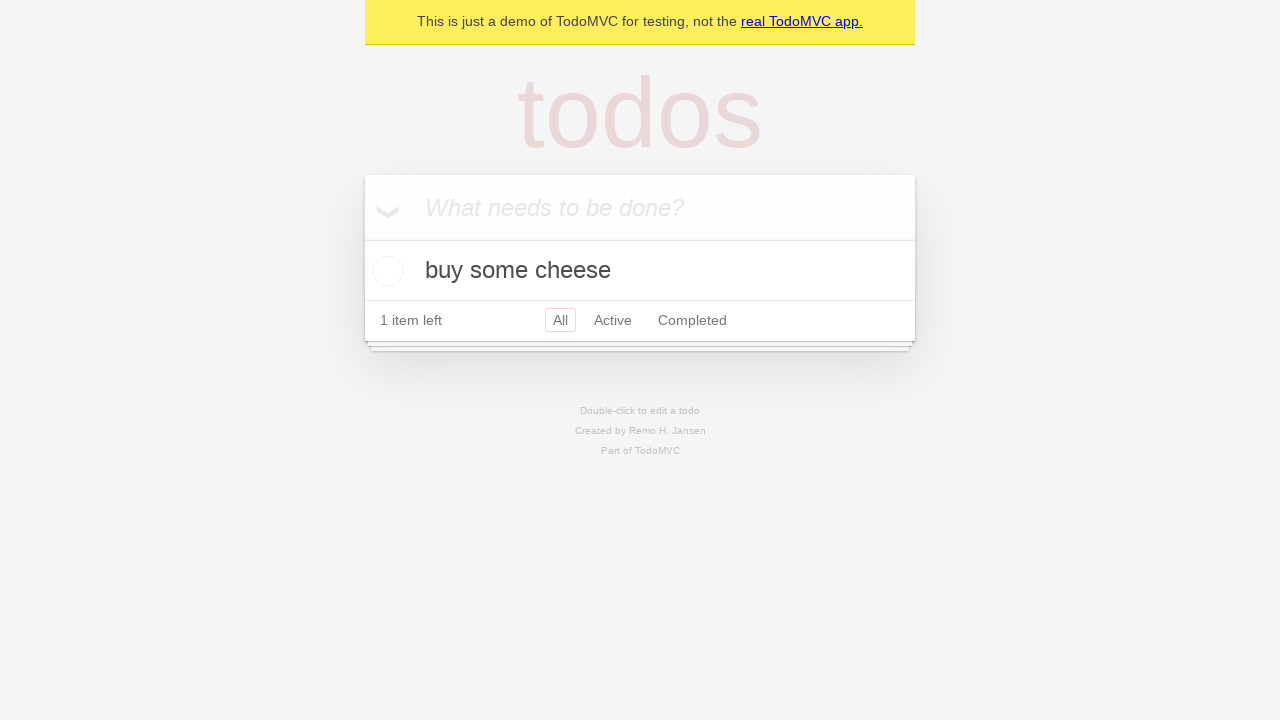

Filled second todo item with 'feed the cat' on internal:attr=[placeholder="What needs to be done?"i]
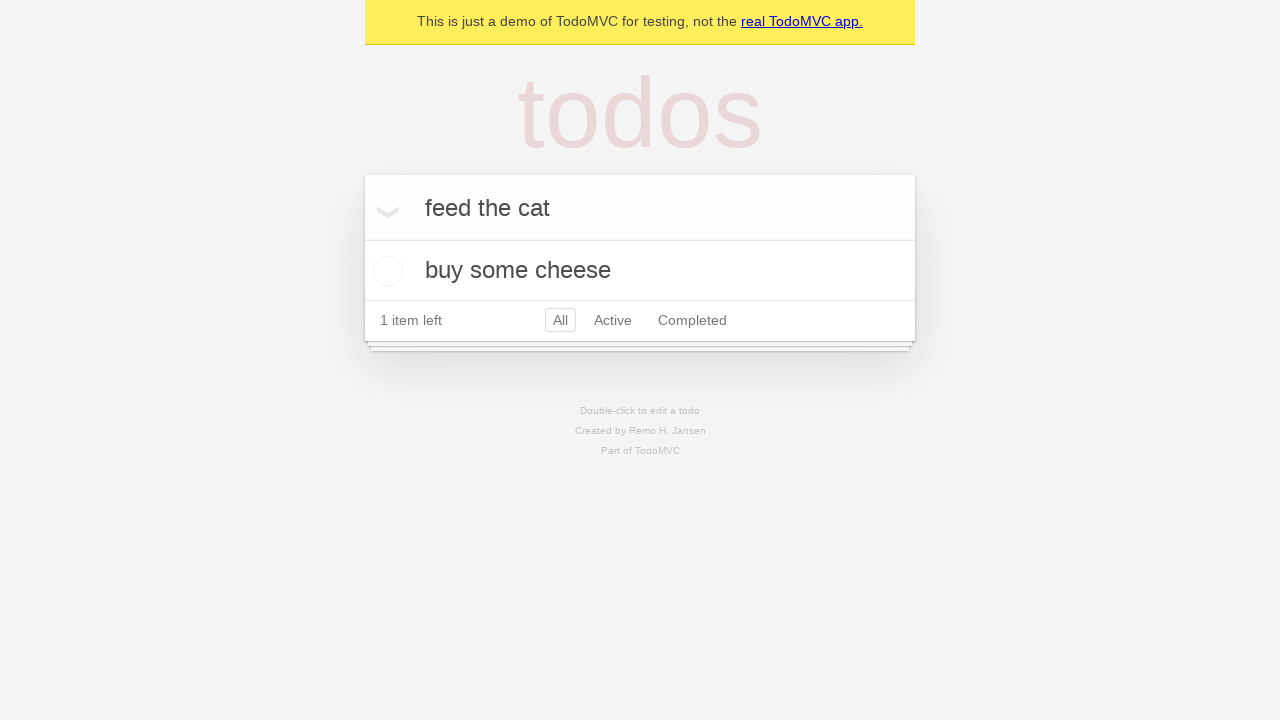

Pressed Enter to create second todo item on internal:attr=[placeholder="What needs to be done?"i]
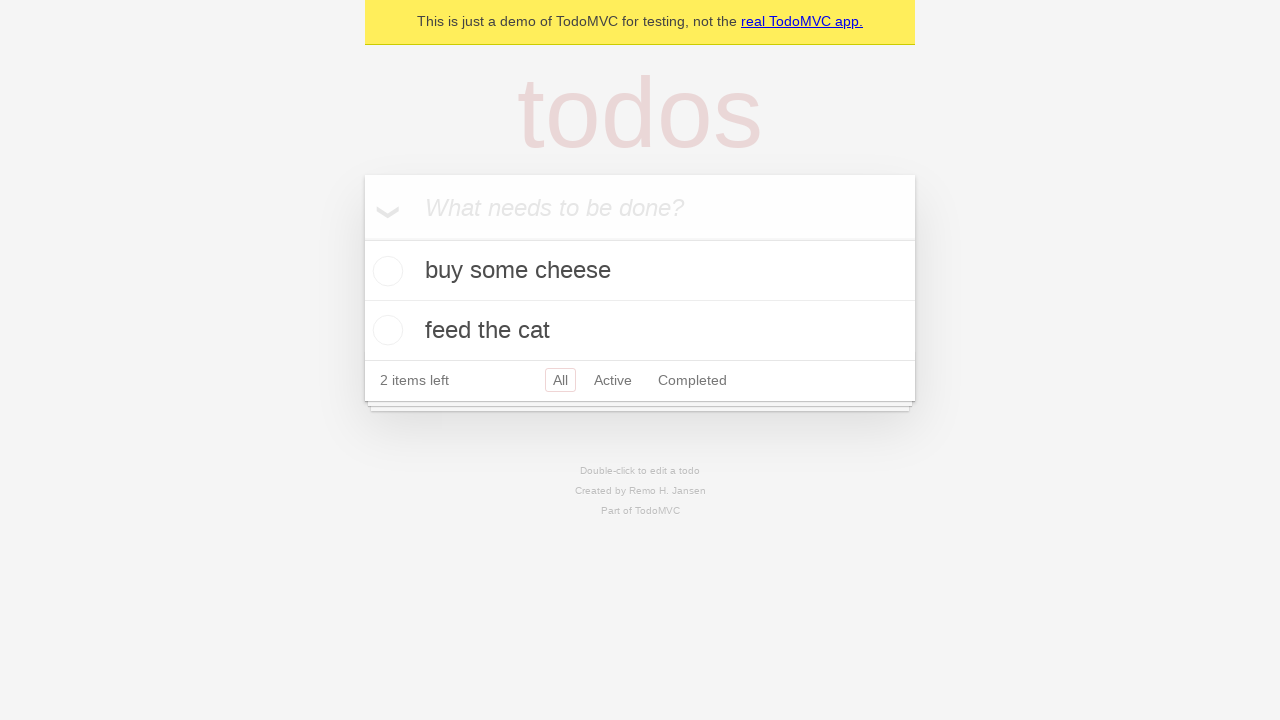

Verified that two todo items are now in the list
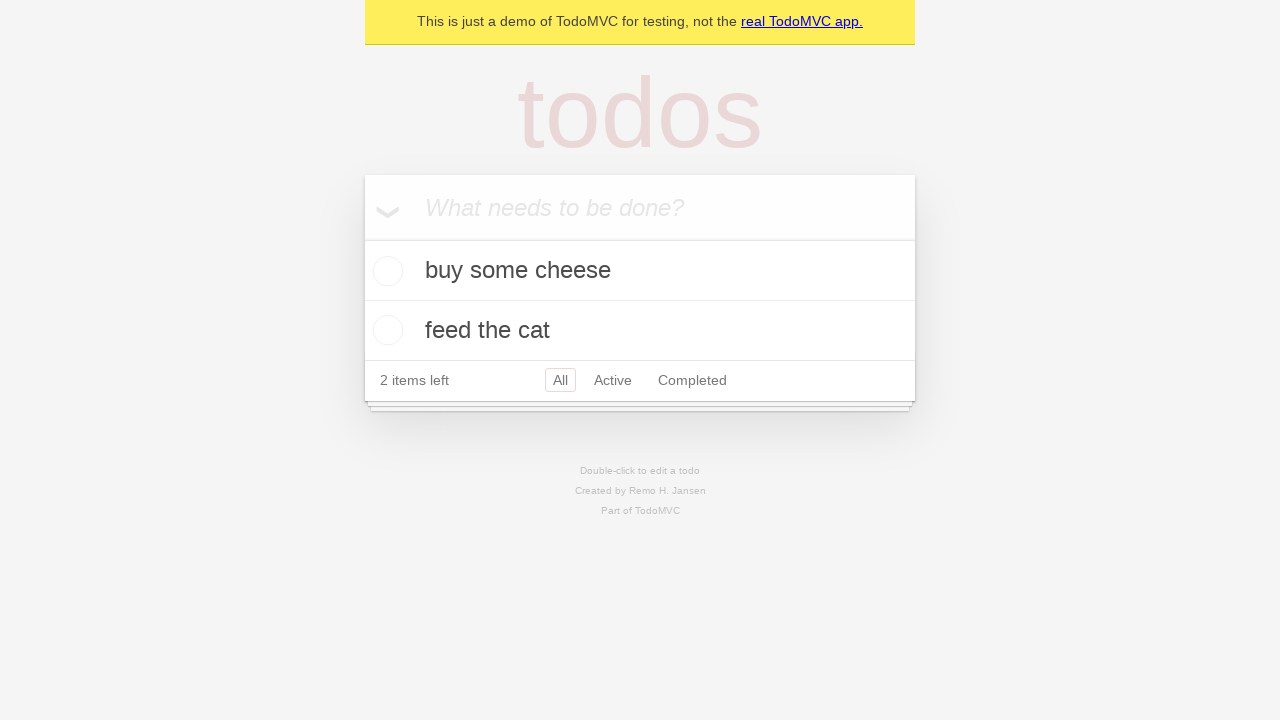

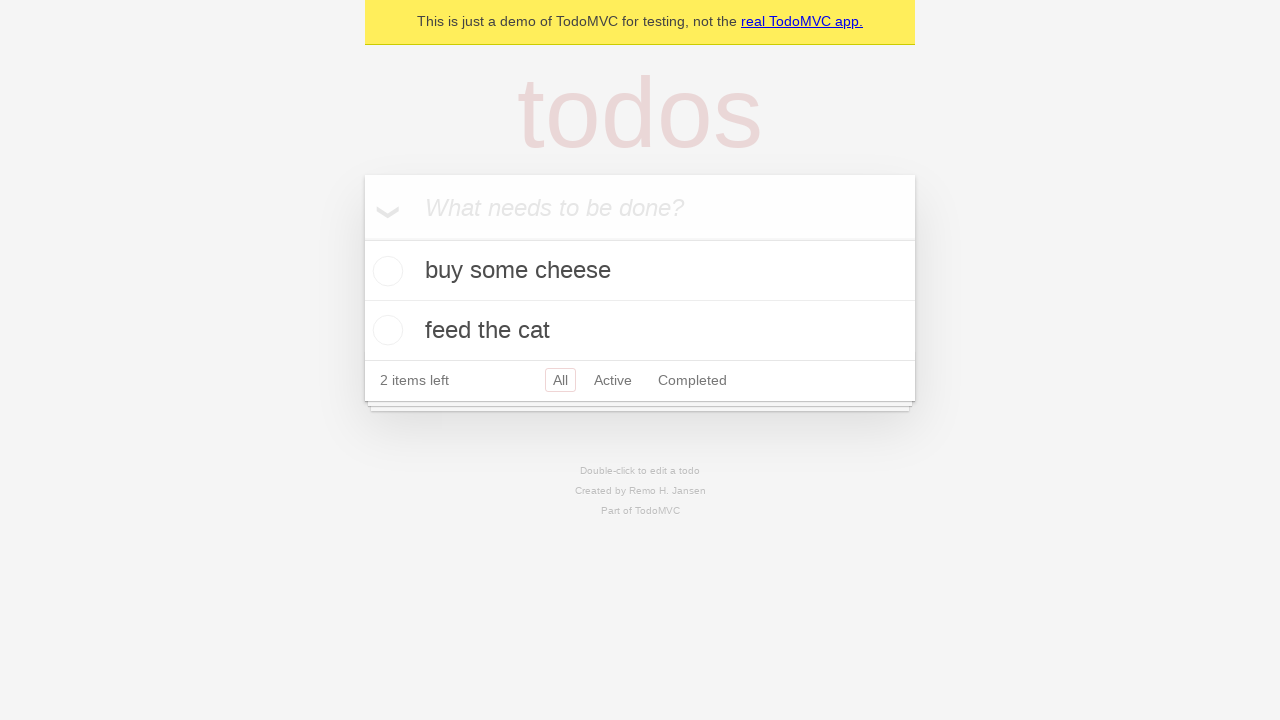